Tests window handling functionality by clicking a link that opens a new window and verifying the title of both windows

Starting URL: https://practice.cydeo.com/windows

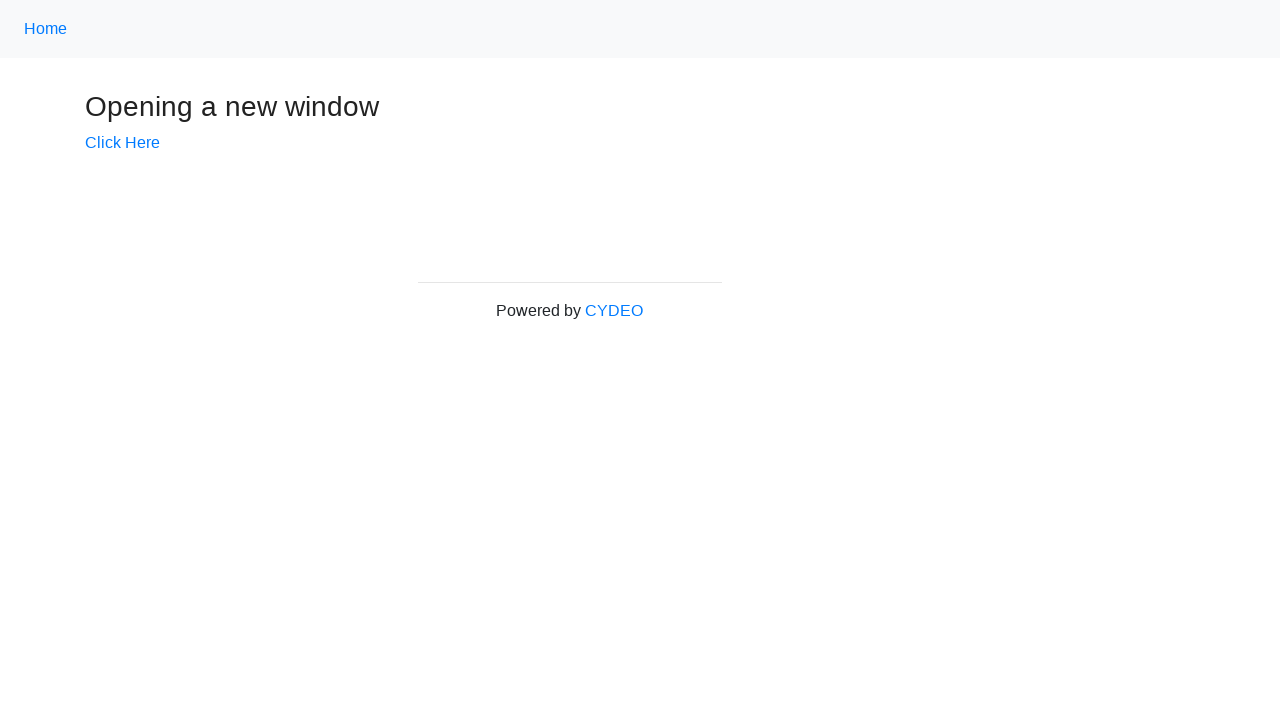

Verified initial page title is 'Windows'
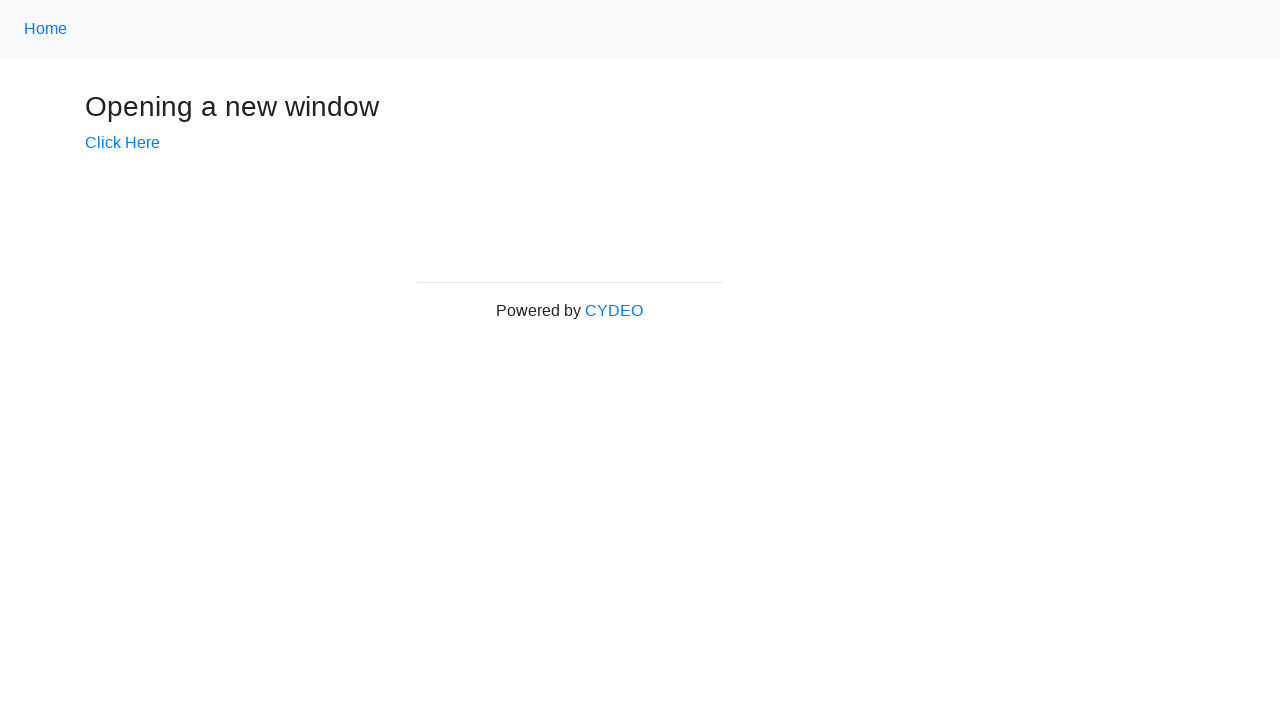

Clicked 'Click Here' link to open new window at (122, 143) on text='Click Here'
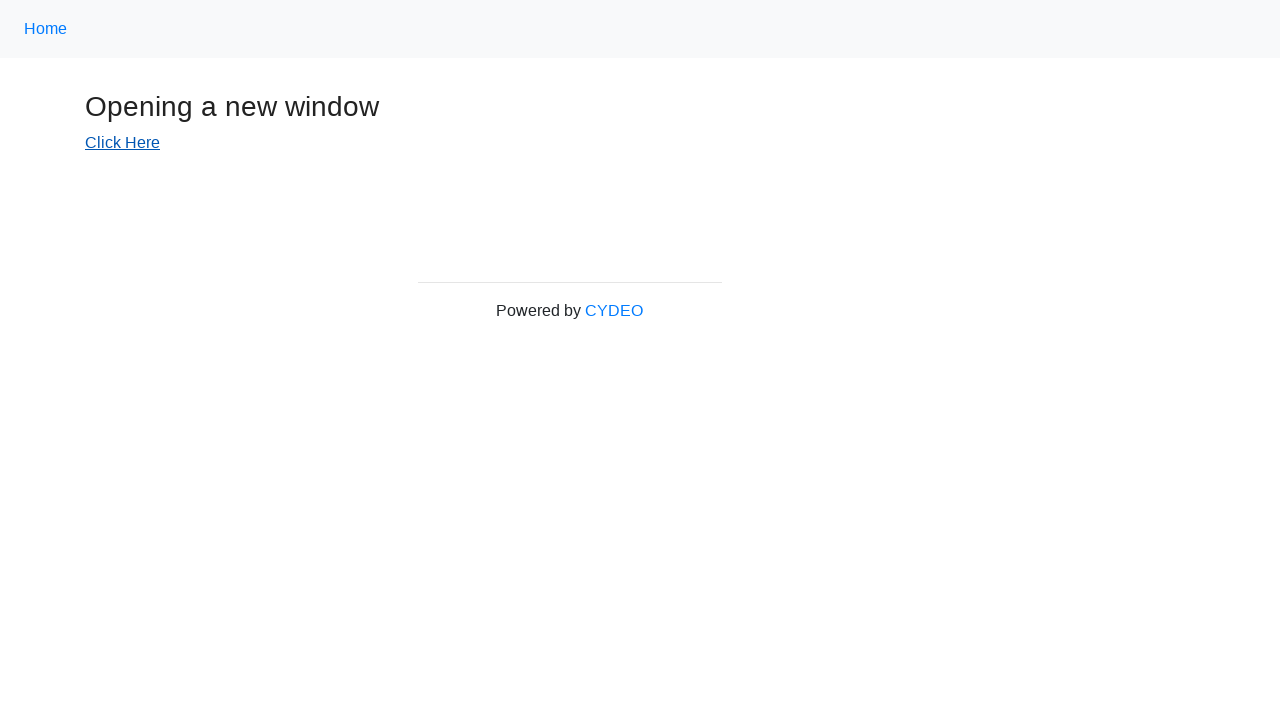

New window opened and captured
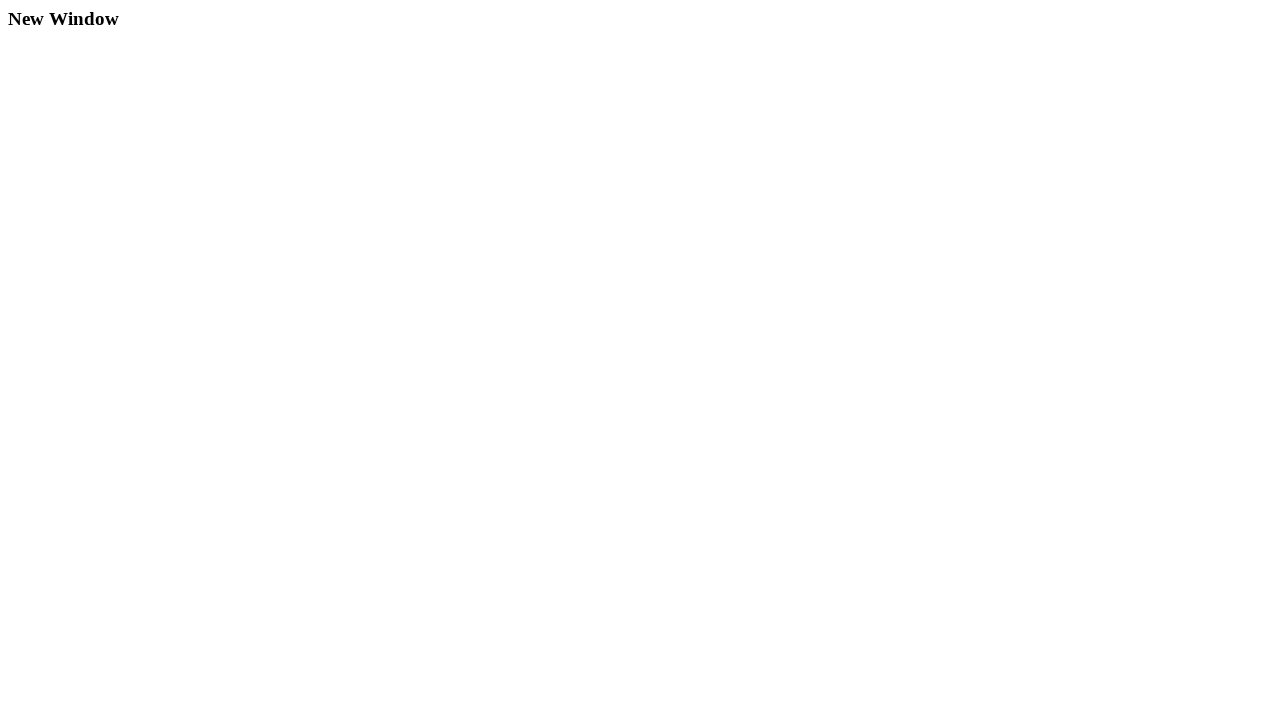

New page finished loading
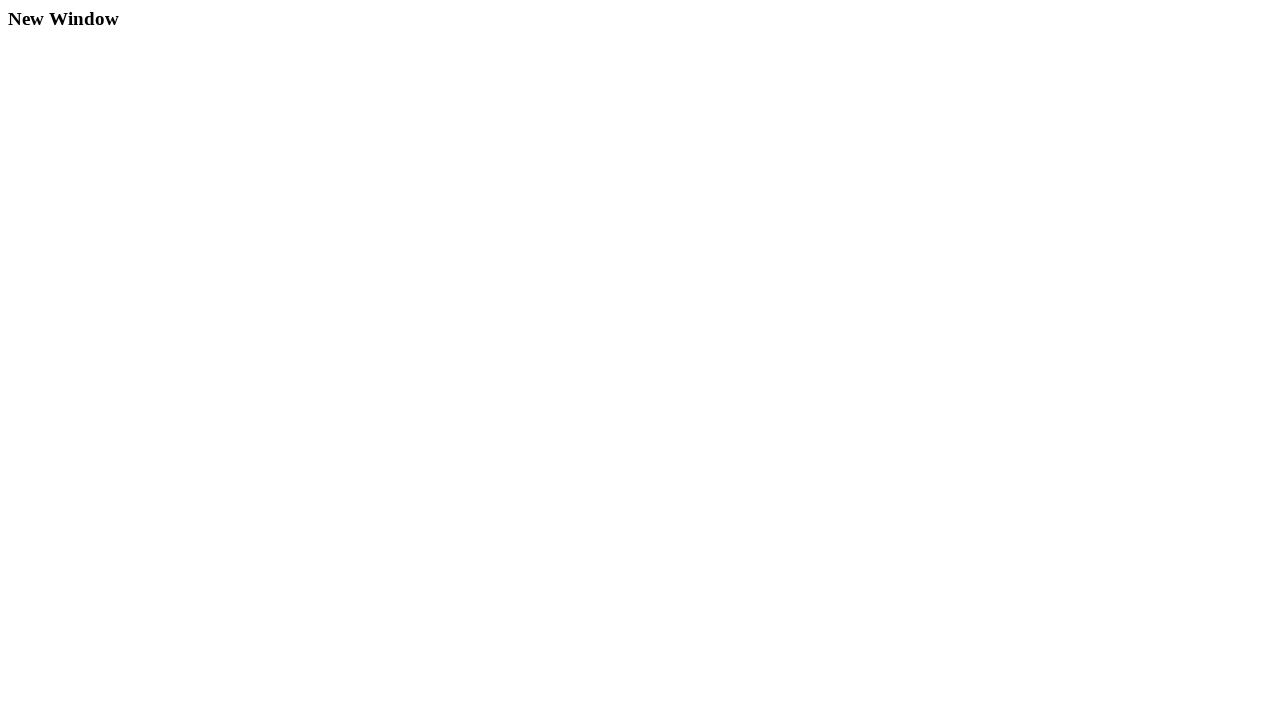

Verified new window title is 'New Window'
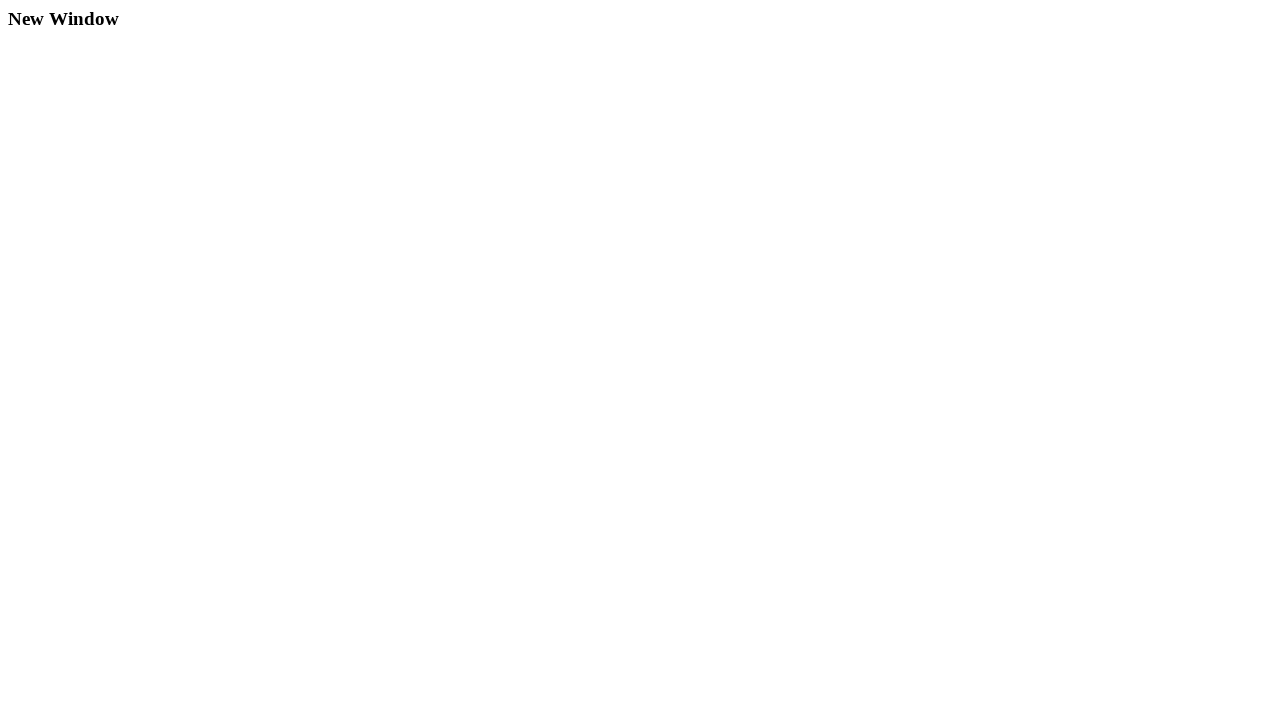

Closed the new window
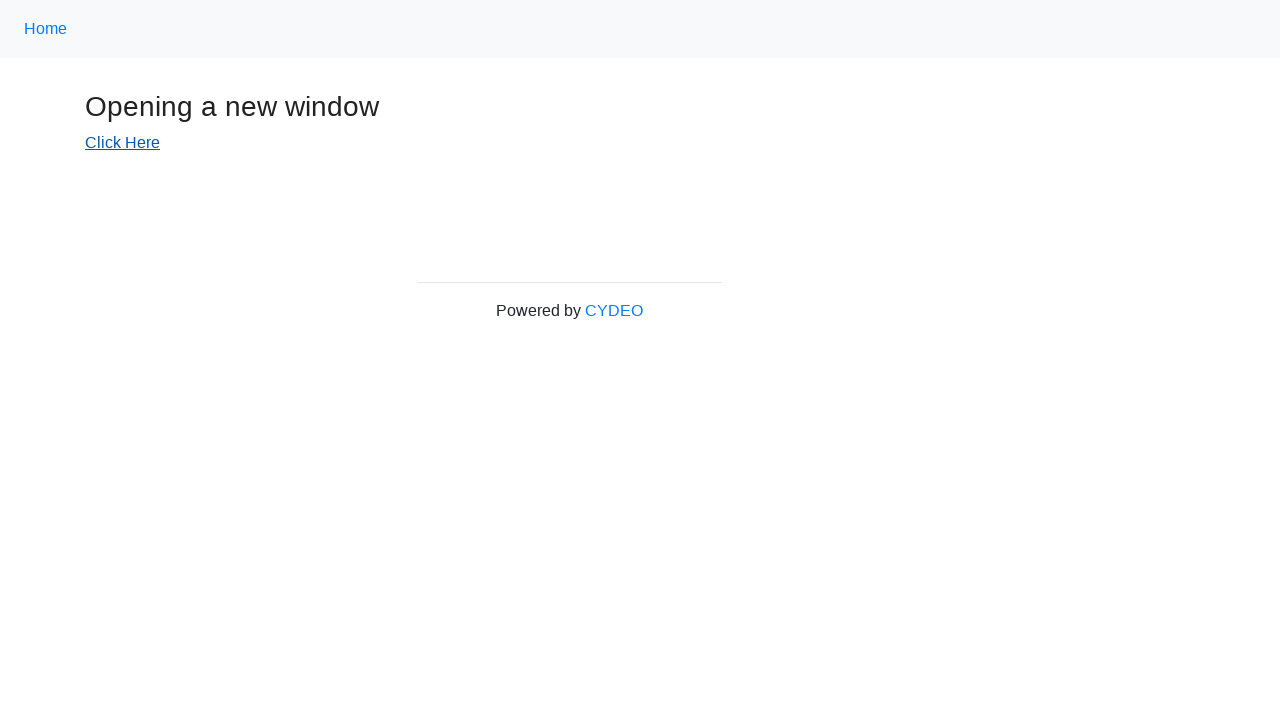

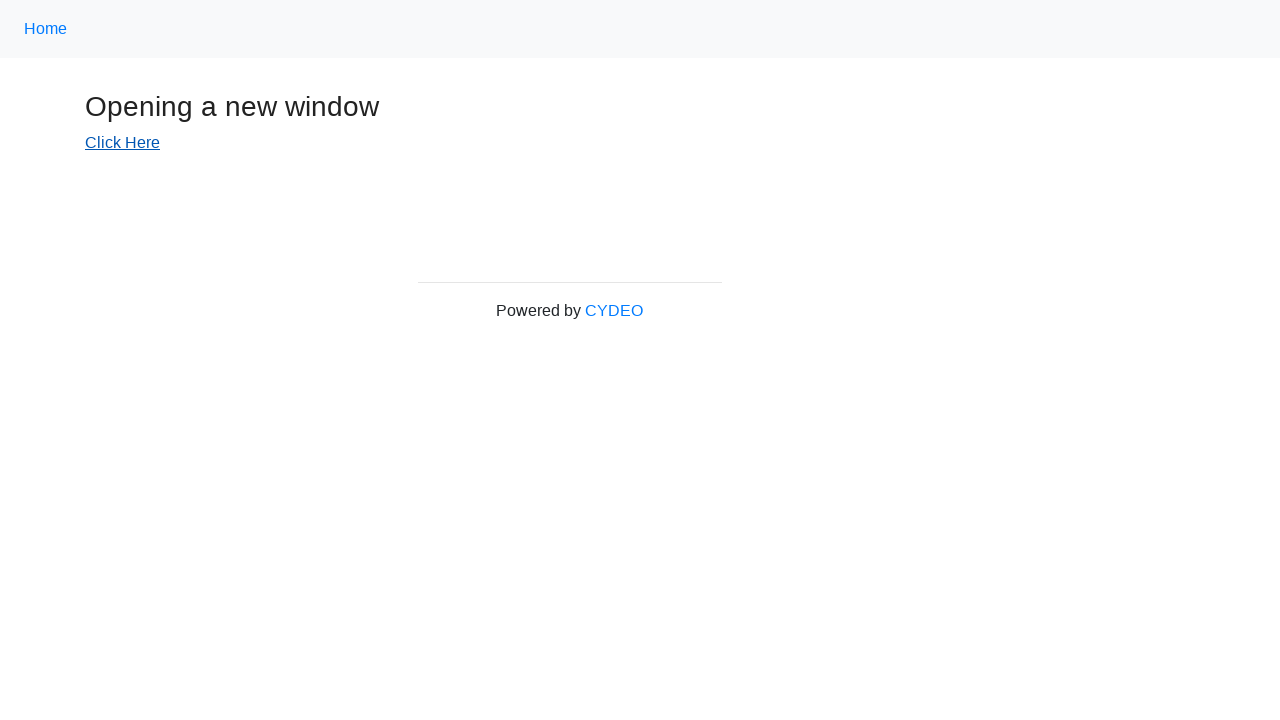